Navigates to a news website, retrieves page information (URL, title), then performs forward navigation and page refresh

Starting URL: https://vnexpress.net/

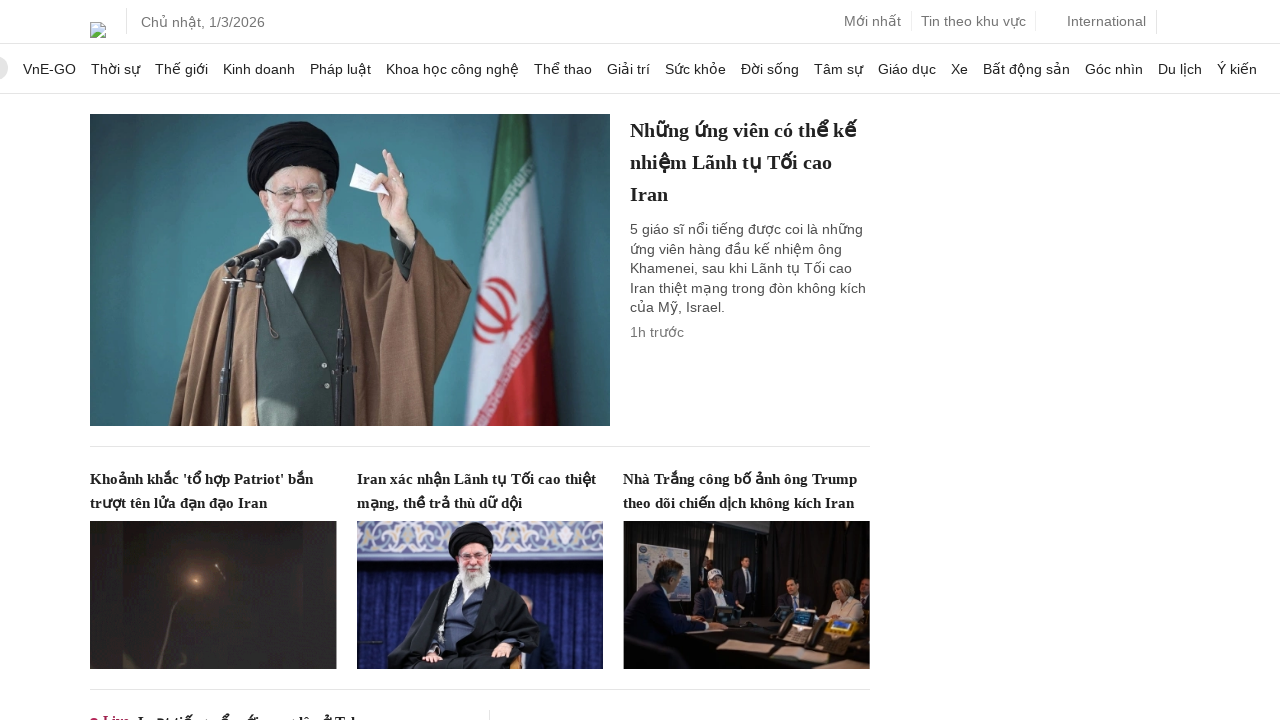

Page loaded with domcontentloaded state
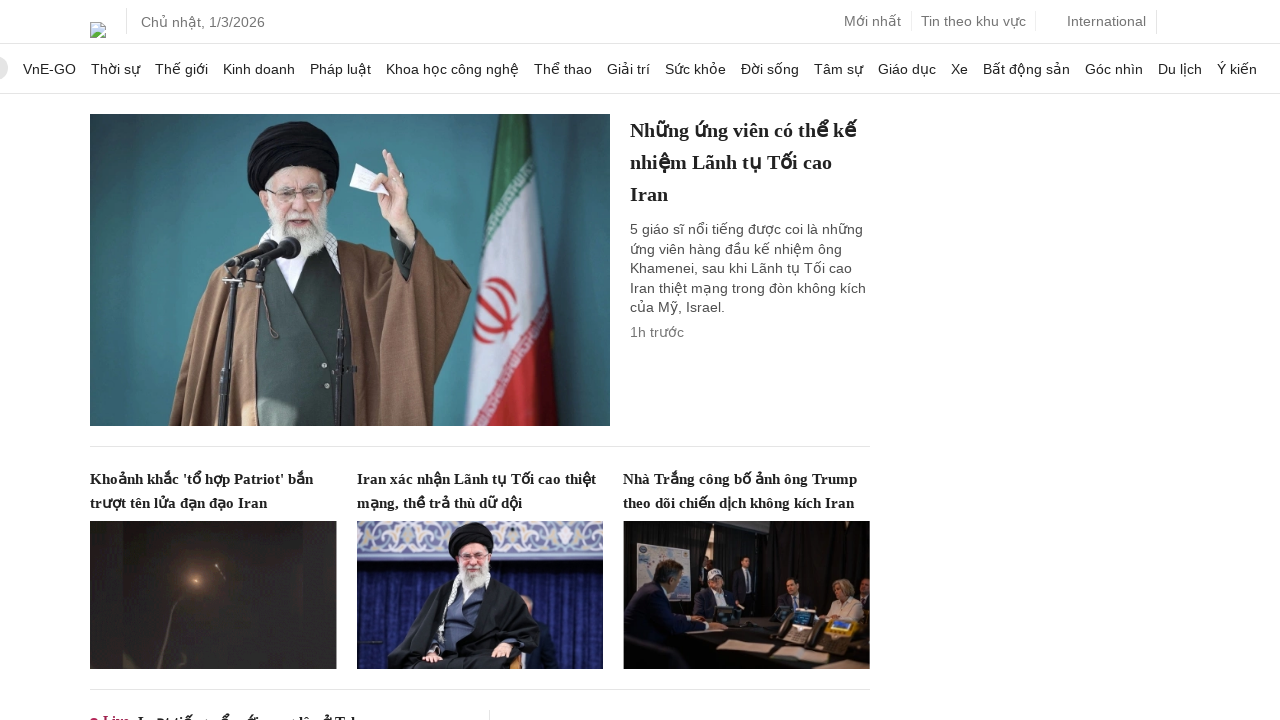

Retrieved current URL: https://vnexpress.net/
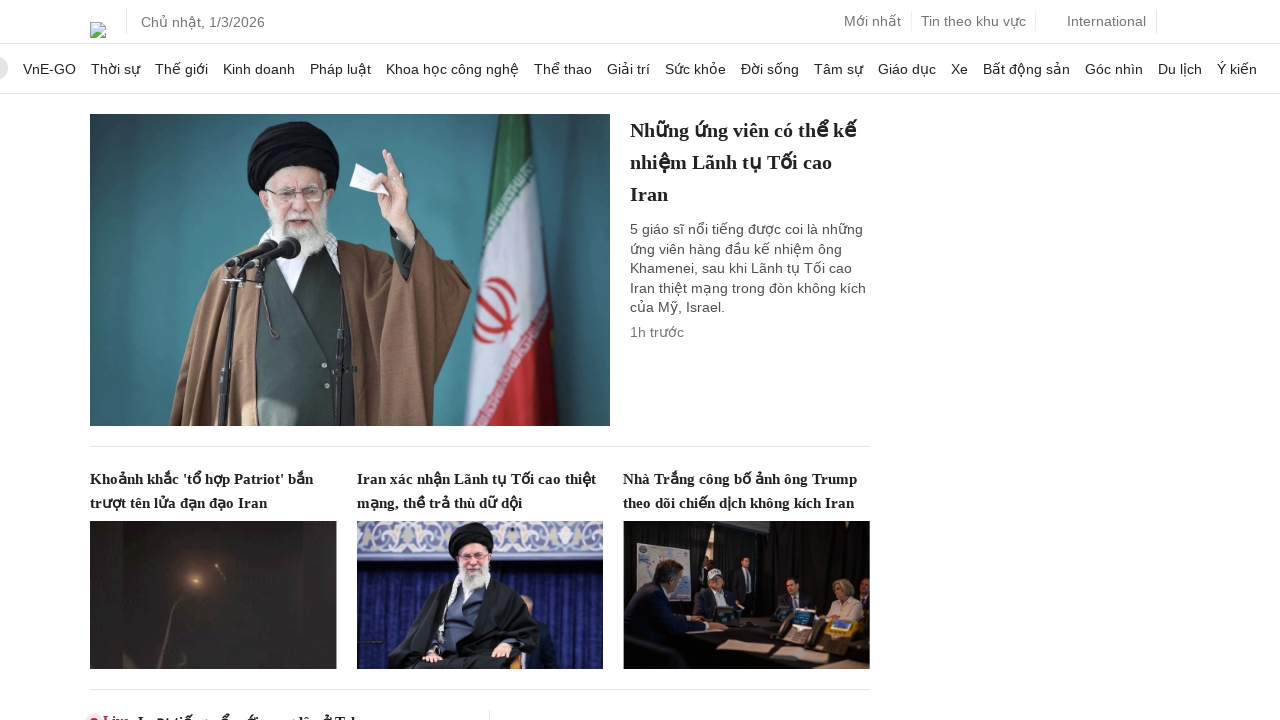

Retrieved page title: Báo VnExpress - Báo tiếng Việt nhiều người xem nhất
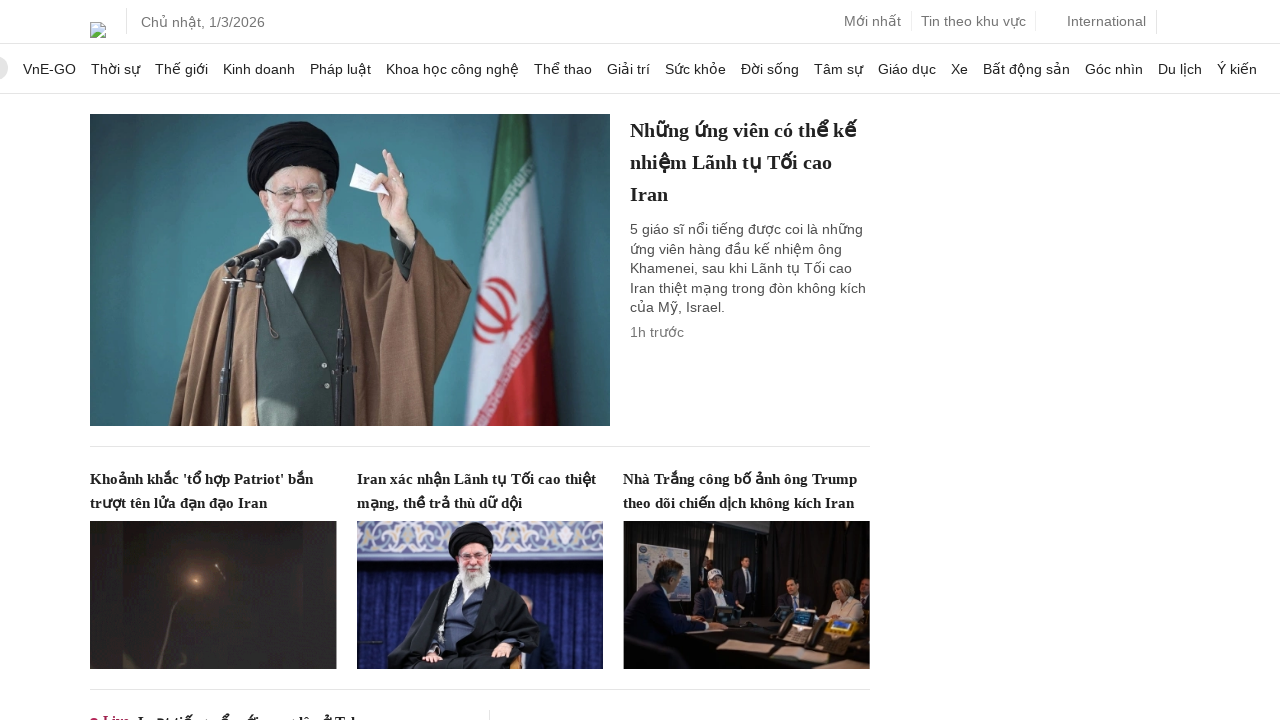

Attempted forward navigation
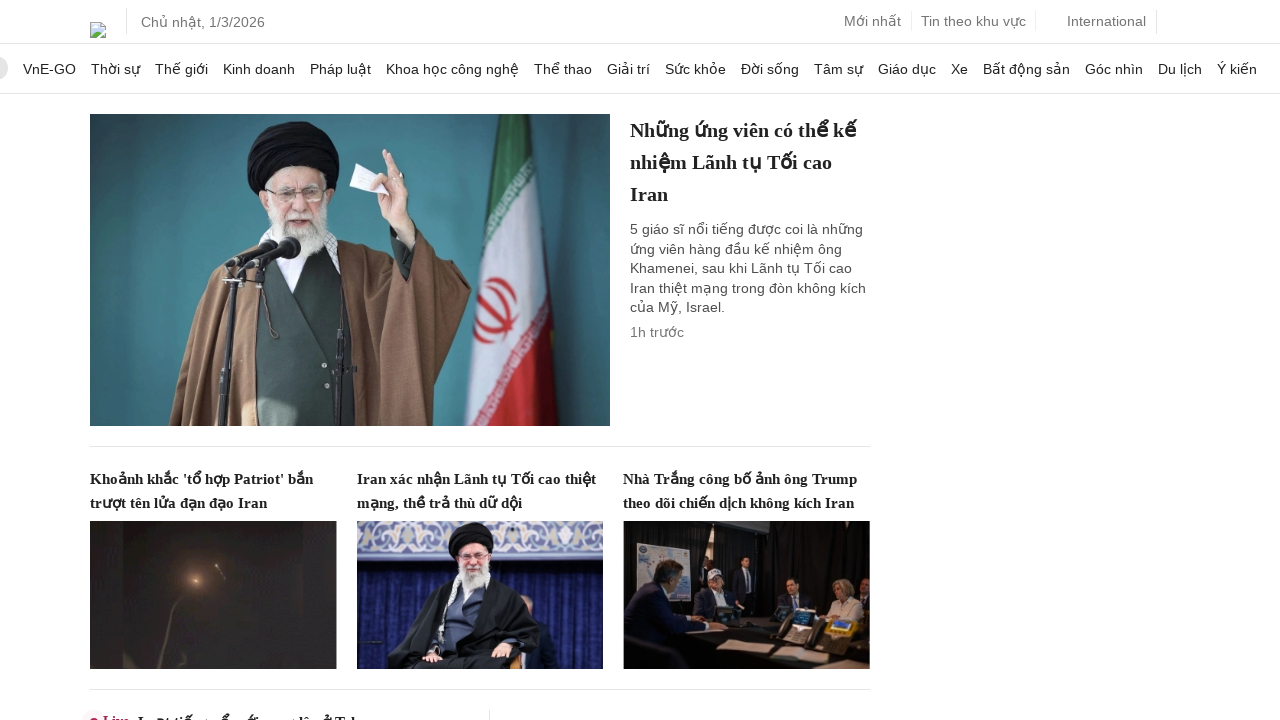

Refreshed the page
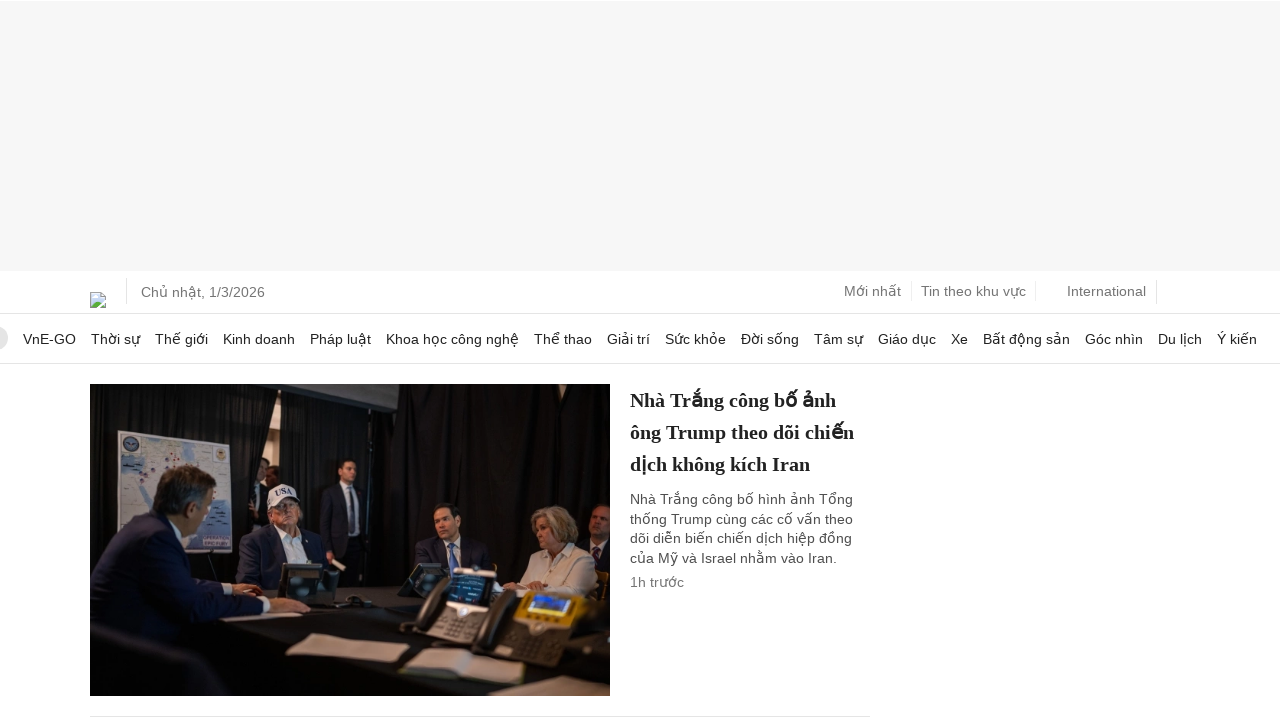

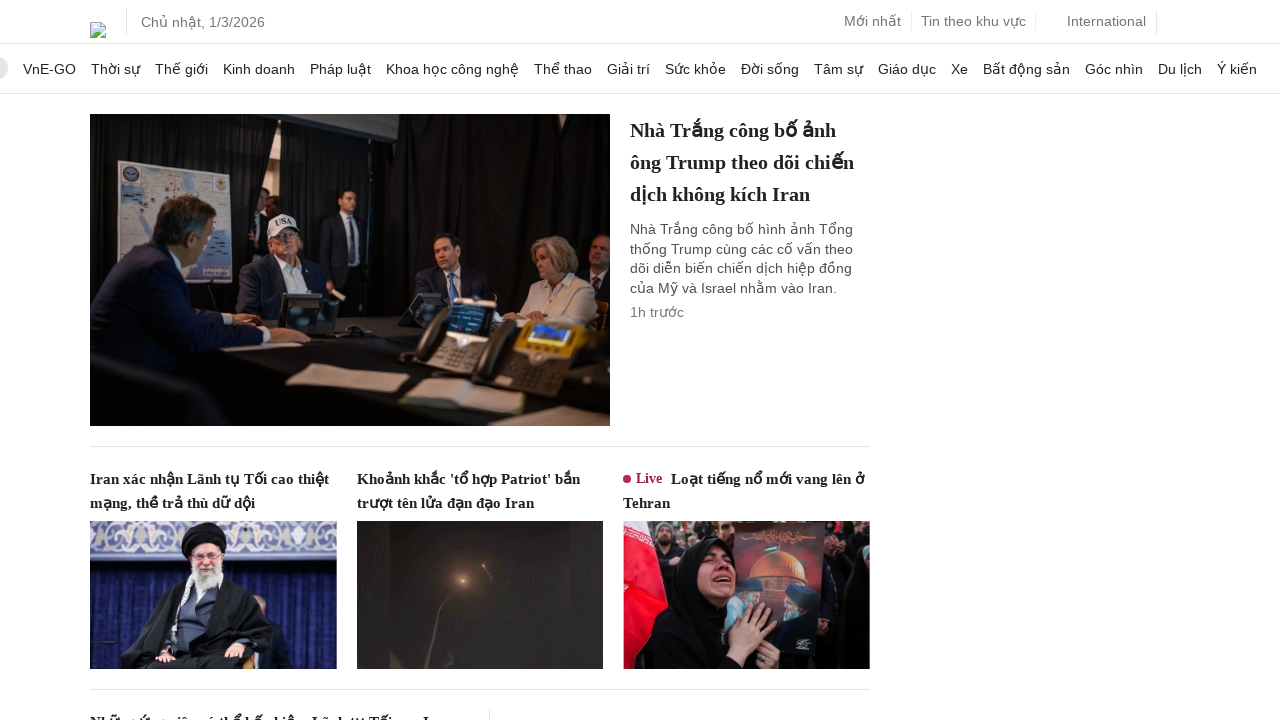